Tests text input functionality by filling a text box with a value, clicking a button, and verifying the button text updates to match the input value

Starting URL: http://uitestingplayground.com/textinput

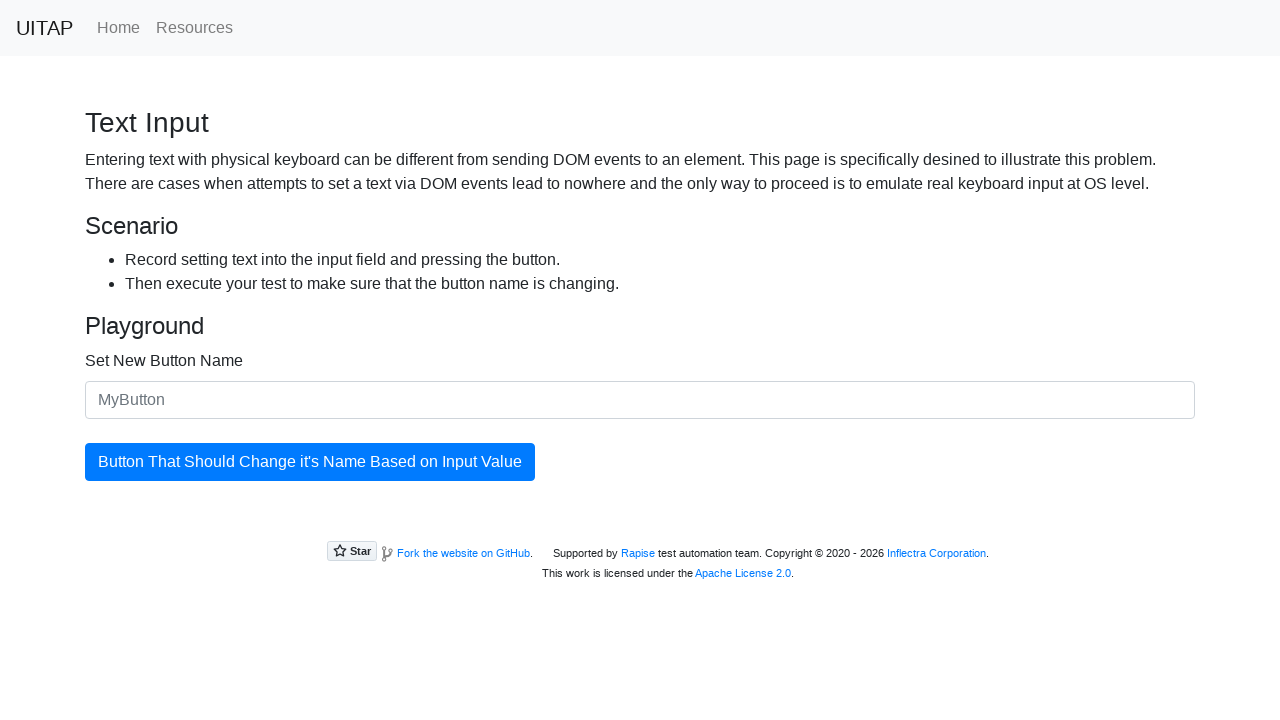

Filled text input field with 'TEST123' on #newButtonName
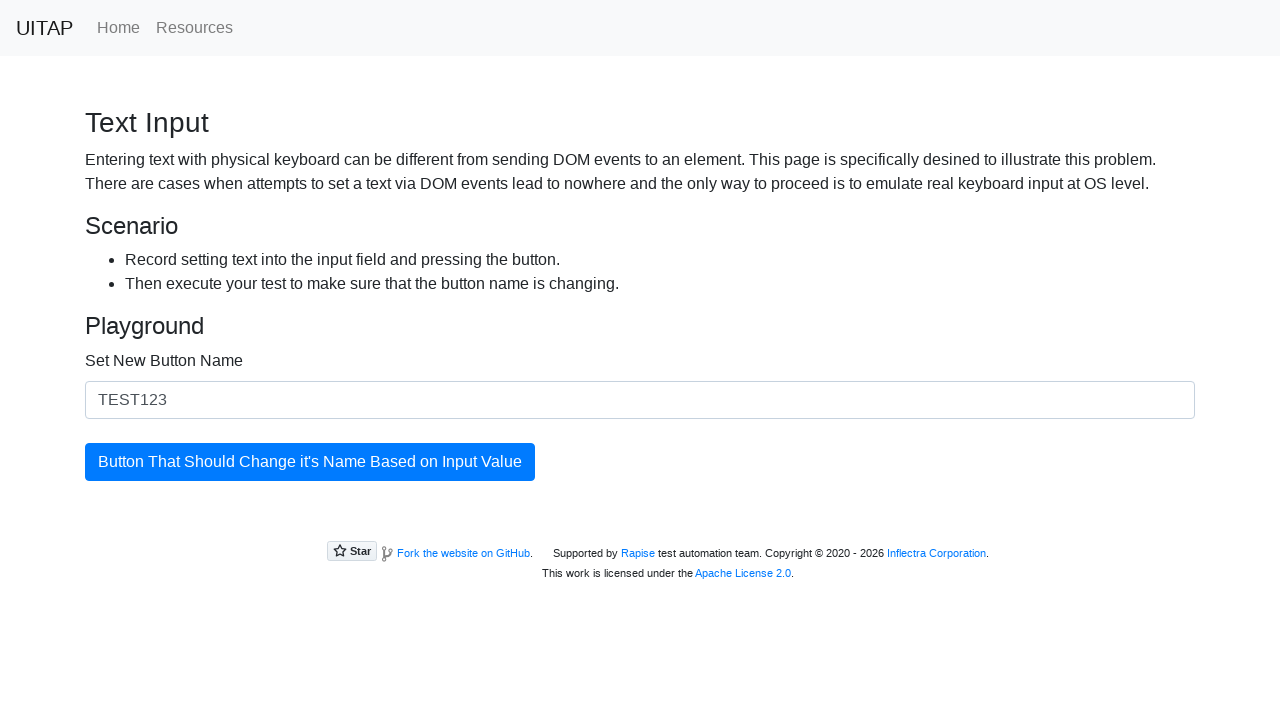

Clicked the update button at (310, 462) on #updatingButton
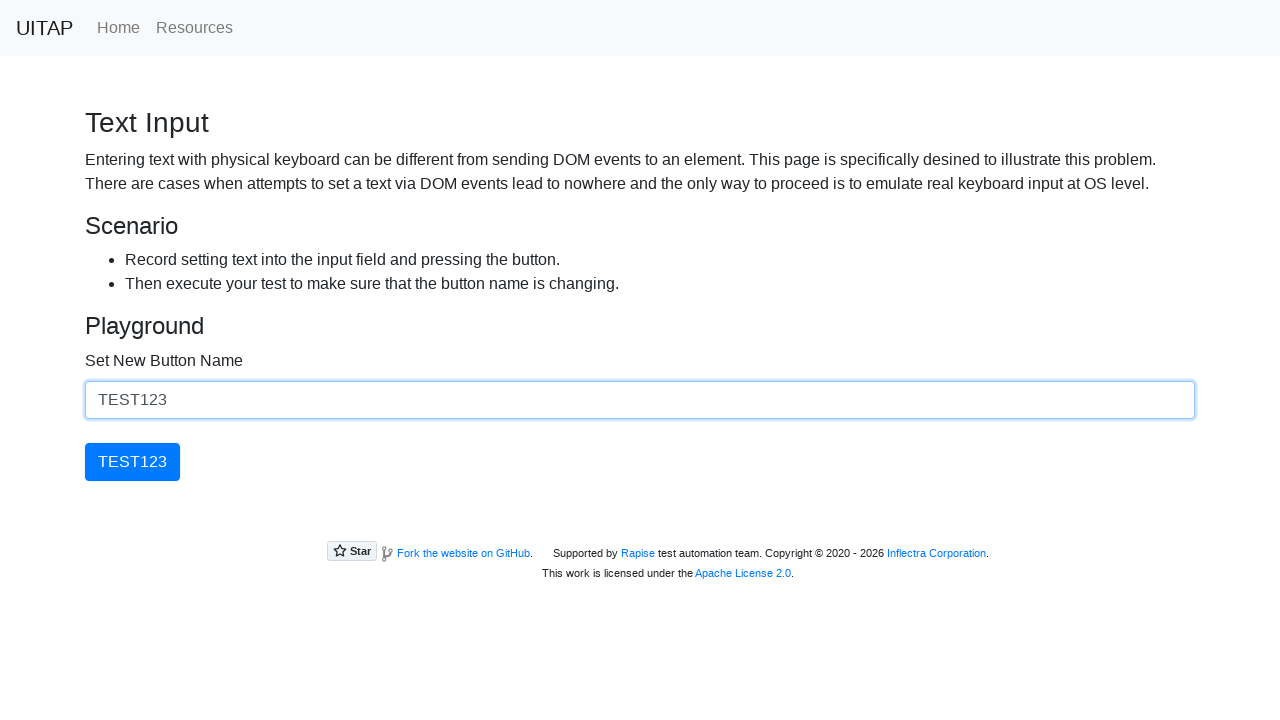

Verified button text updated to 'TEST123'
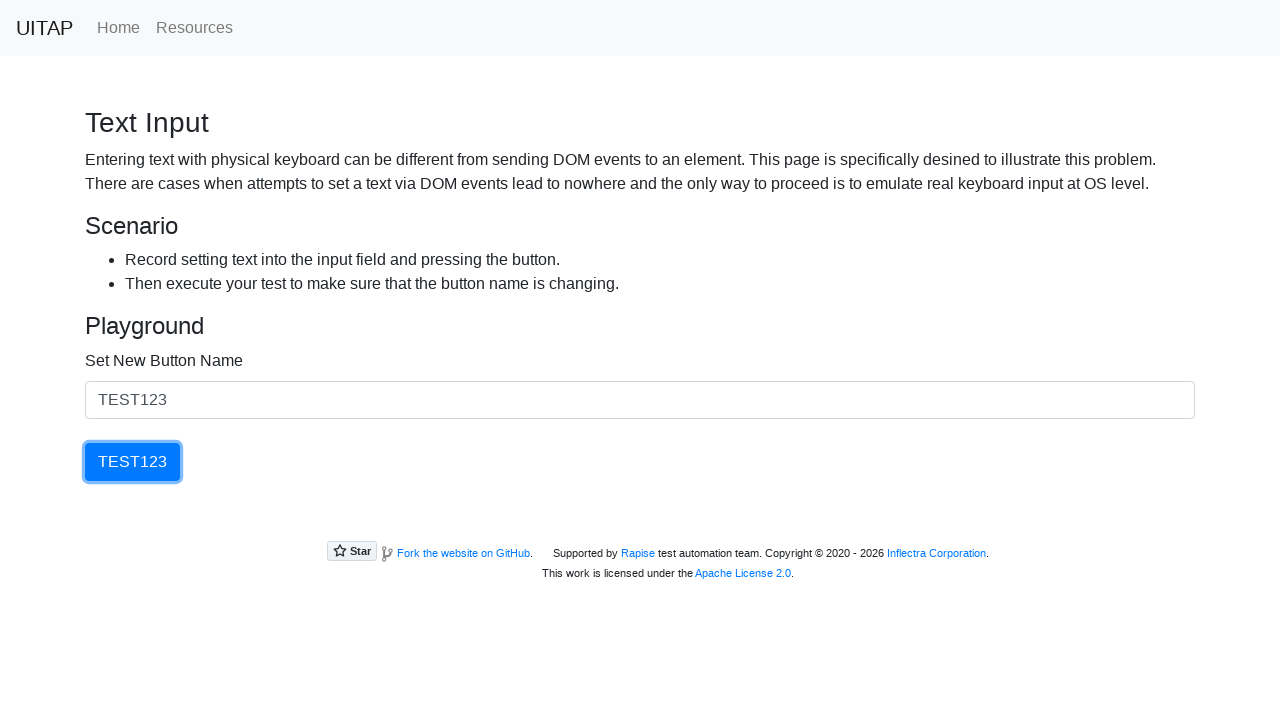

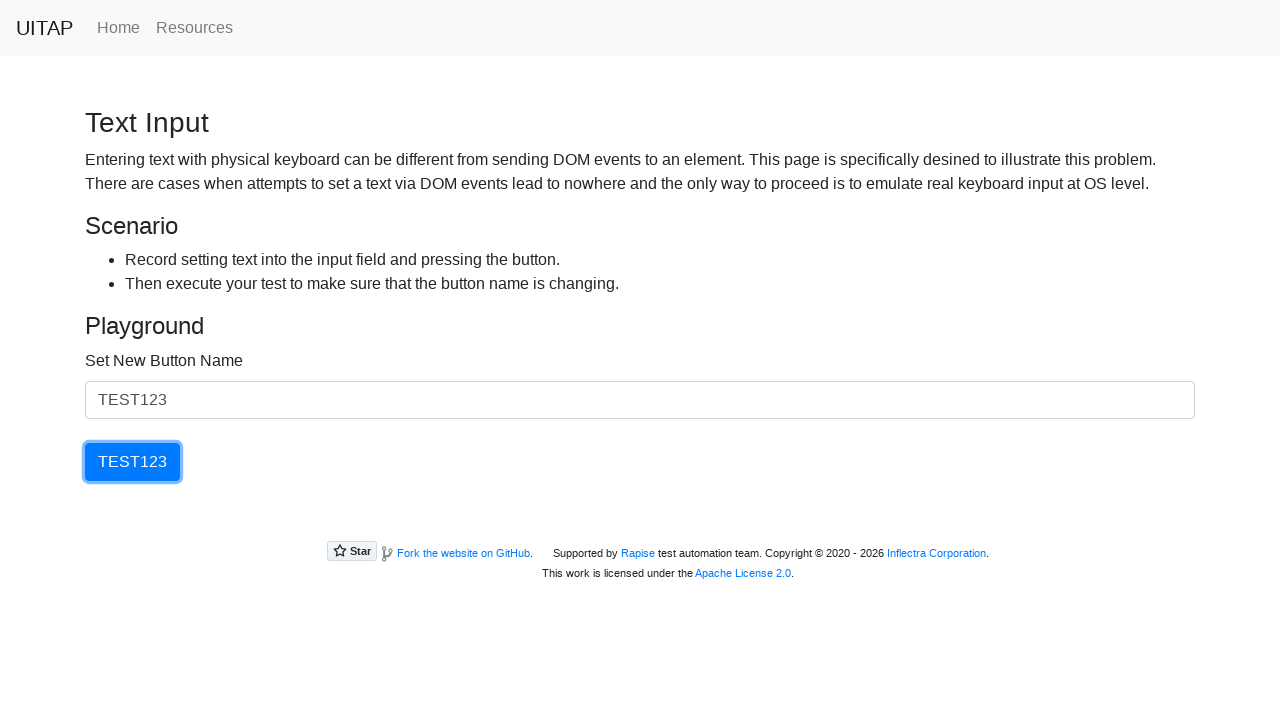